Tests iframe navigation using context manager pattern by switching between nested iframes and verifying text content at different levels

Starting URL: https://seleniumbase.io/w3schools/iframes.html

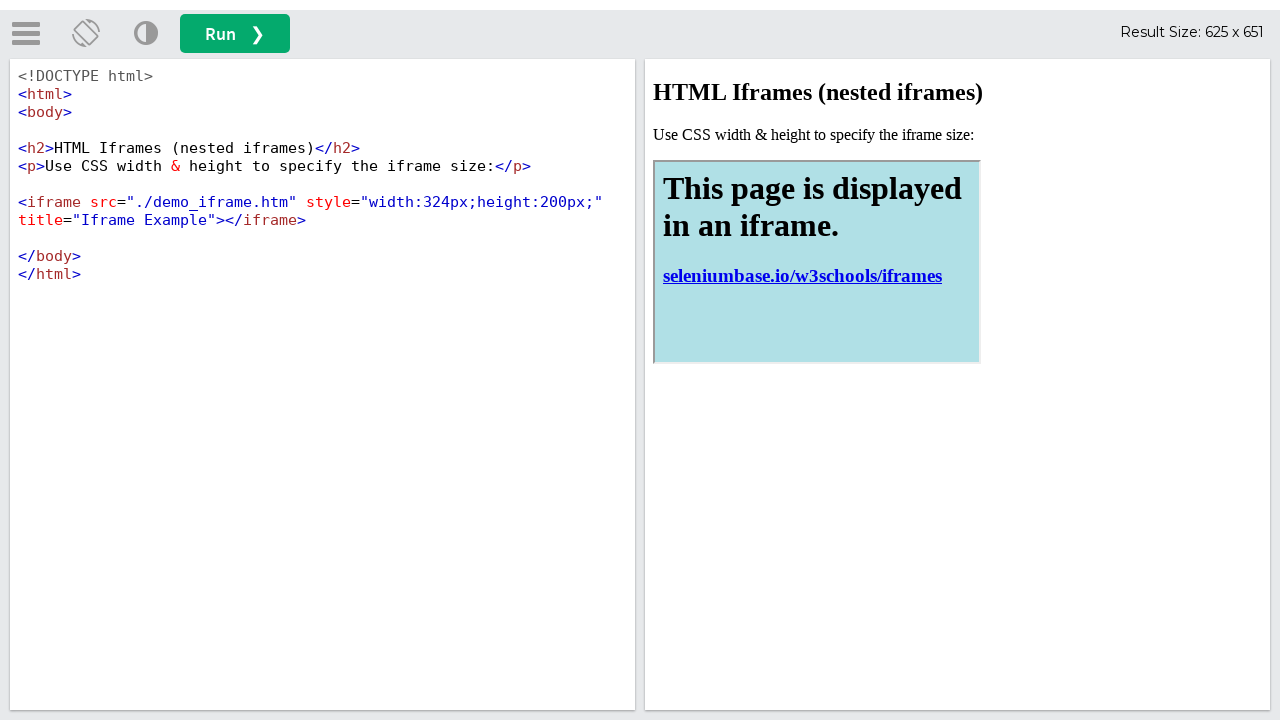

Clicked run button to execute iframe example at (235, 34) on button#runbtn
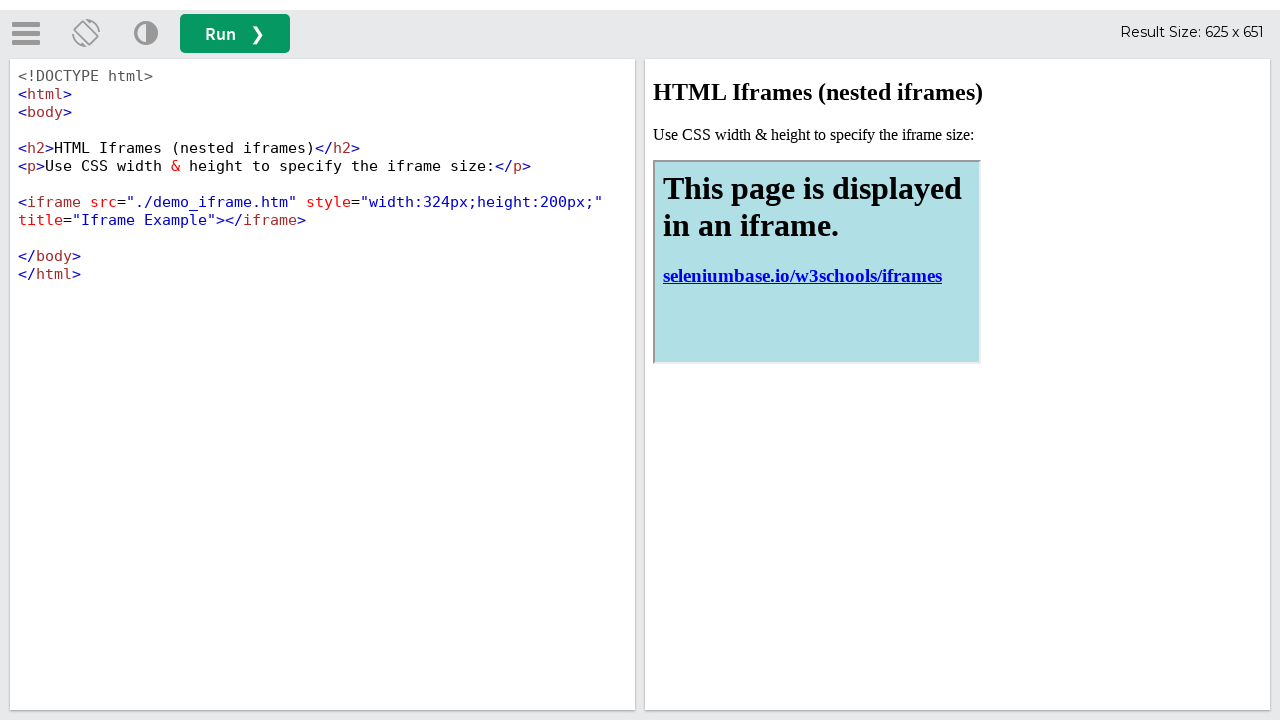

Selected iframeResult frame locator
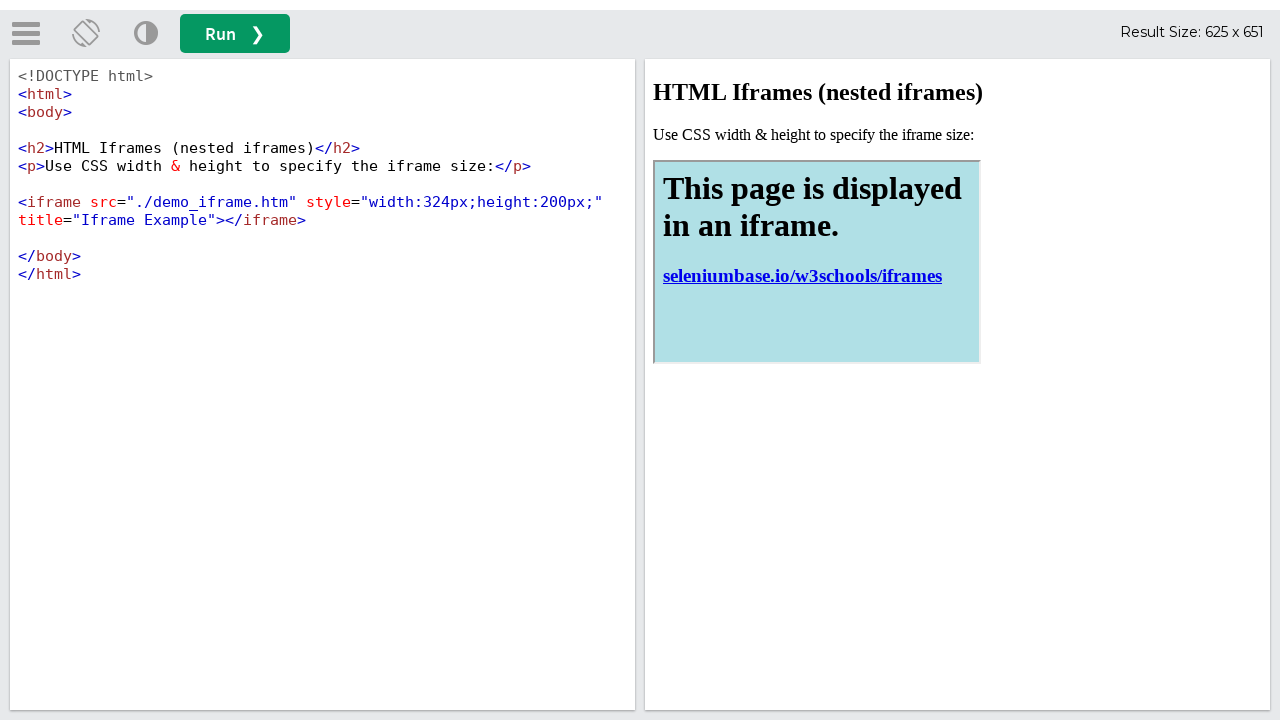

Waited for h2 element to appear in iframe
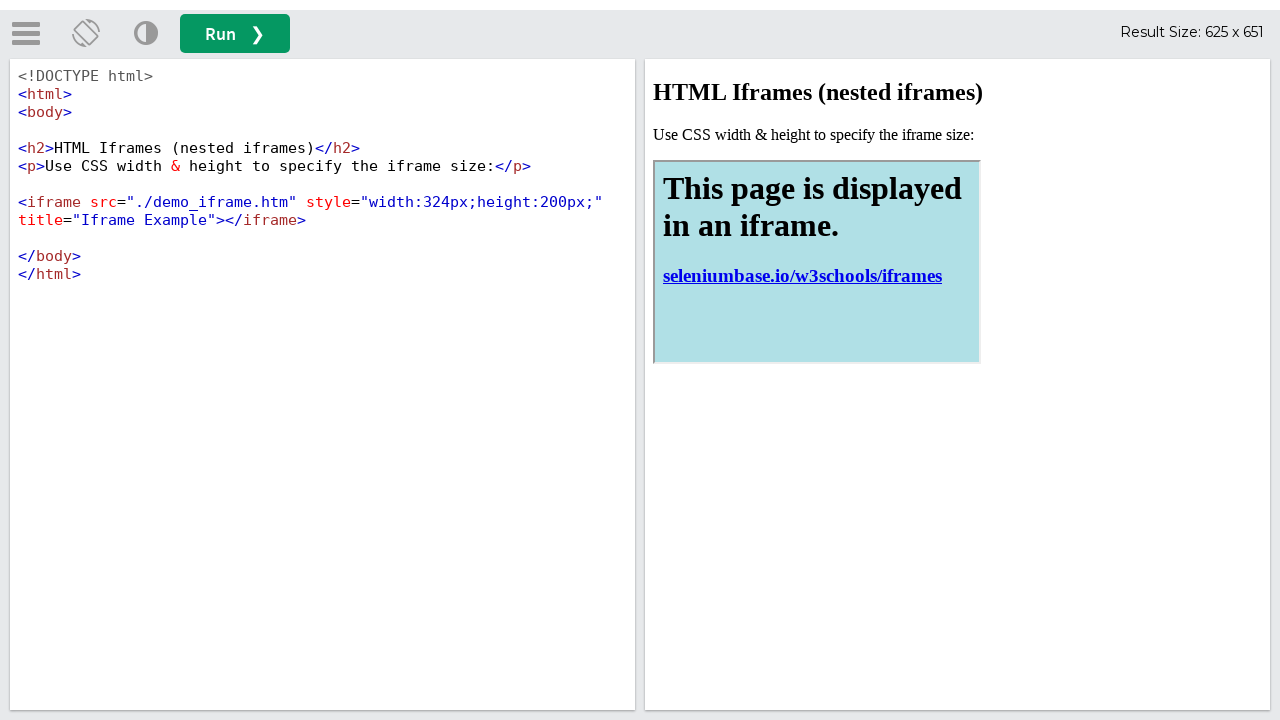

Verified 'HTML Iframes' text in h2 element
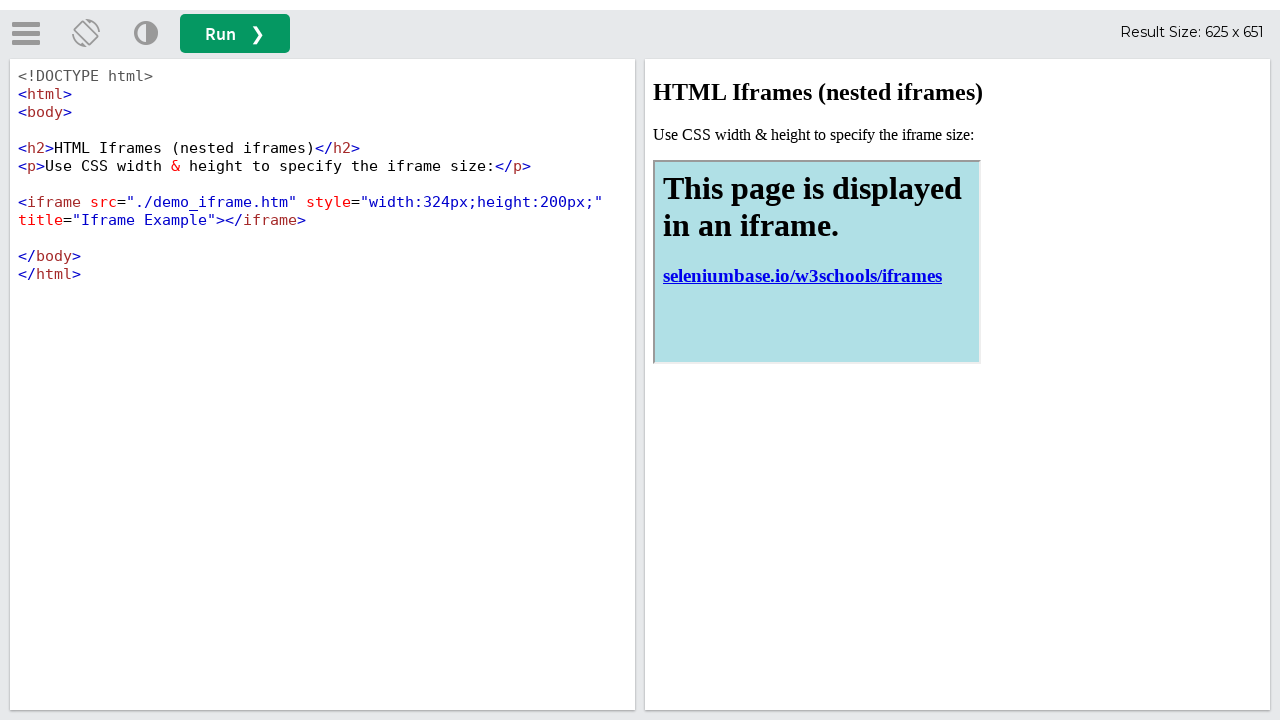

Selected nested iframe with title containing 'Iframe'
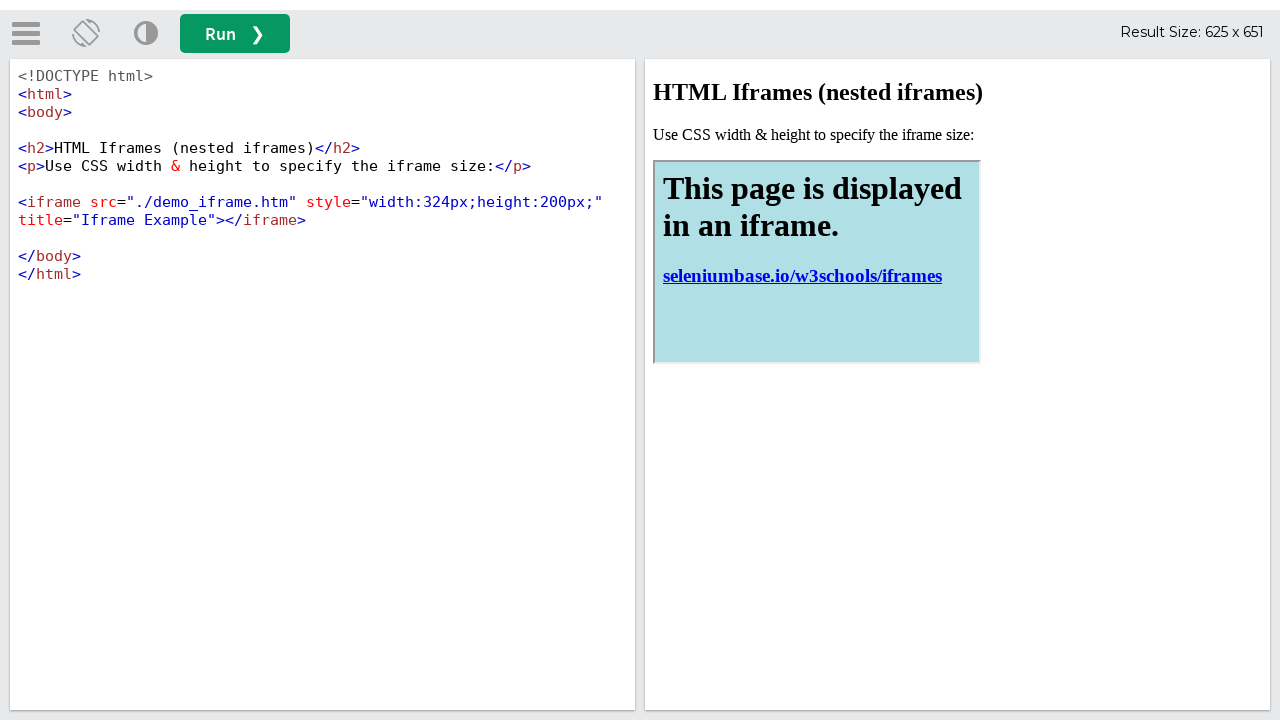

Verified 'This page is displayed in an iframe' text in nested iframe h1
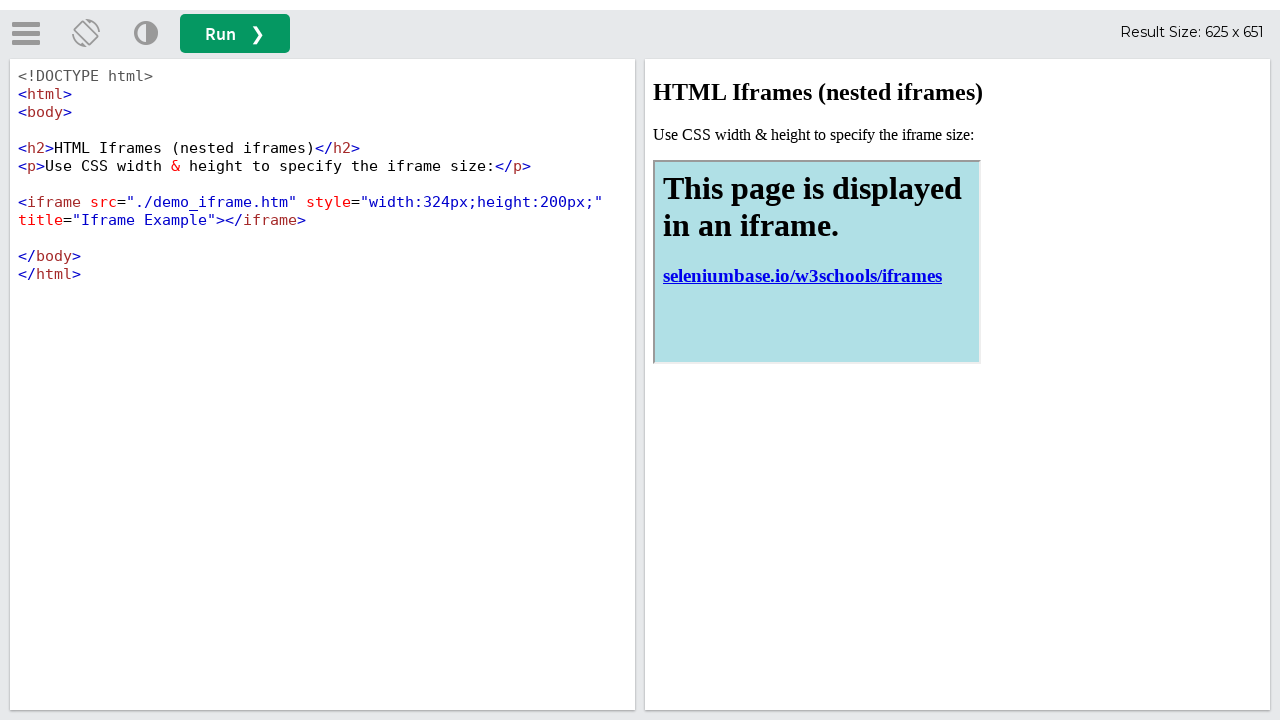

Verified 'Use CSS width & height to specify' text in parent iframe paragraph
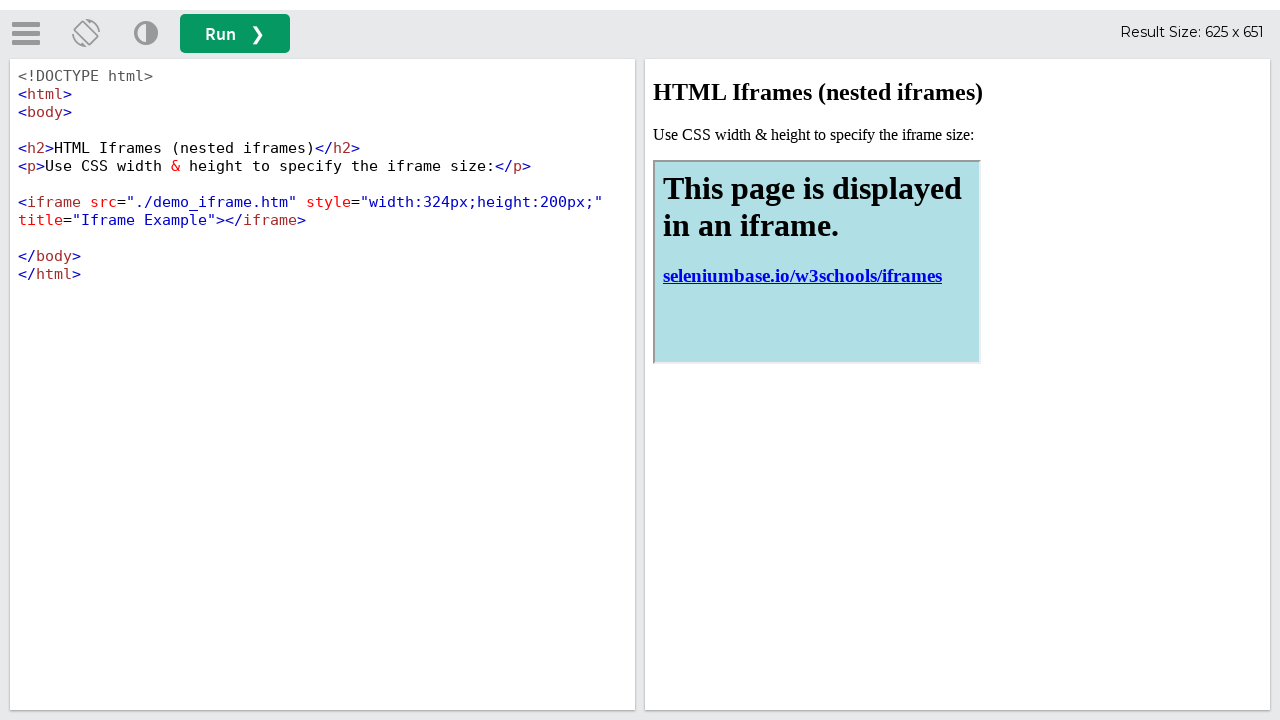

Verified 'seleniumbase.io/w3schools/iframes' text in nested iframe link
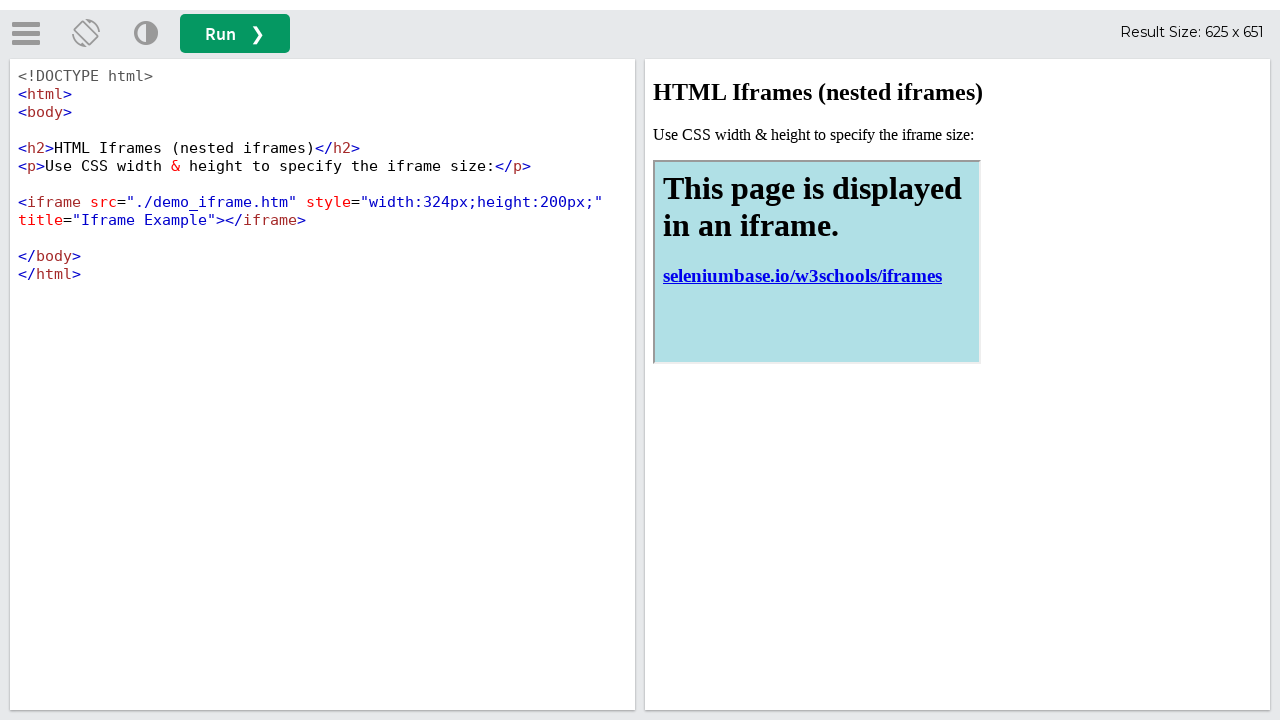

Clicked run button again to refresh iframe example at (235, 34) on button#runbtn
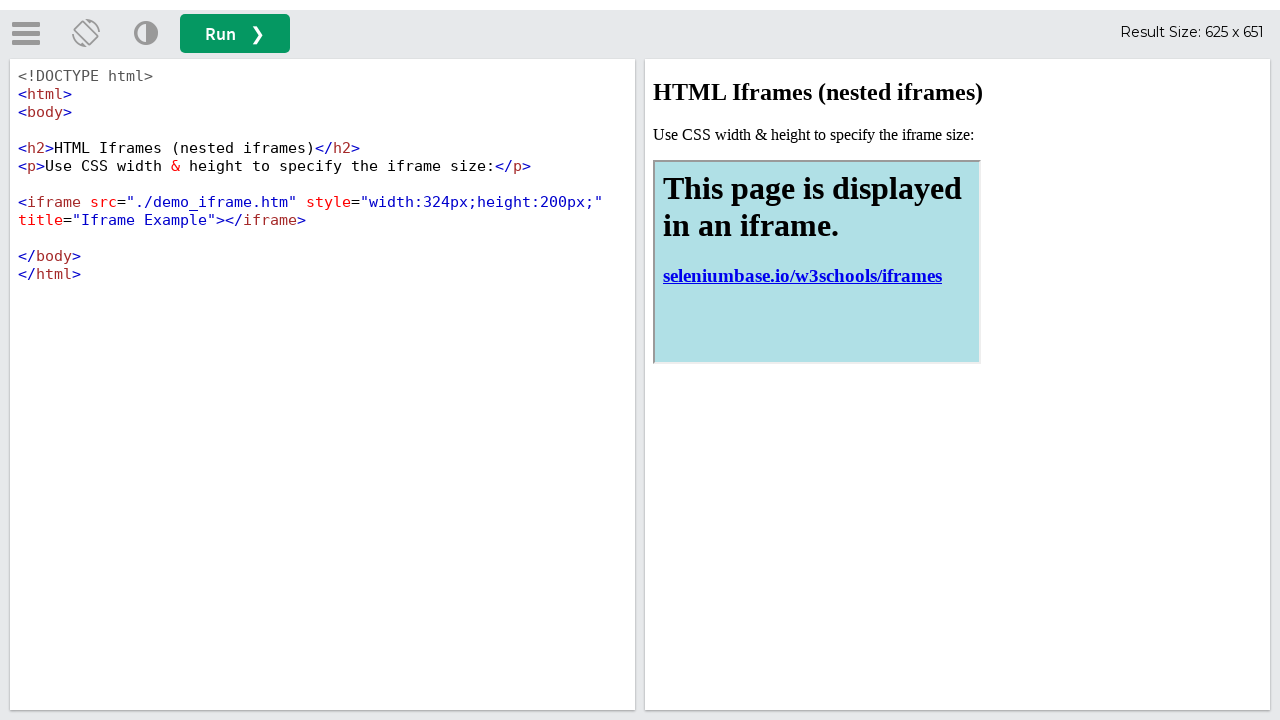

Selected iframeResult frame locator again
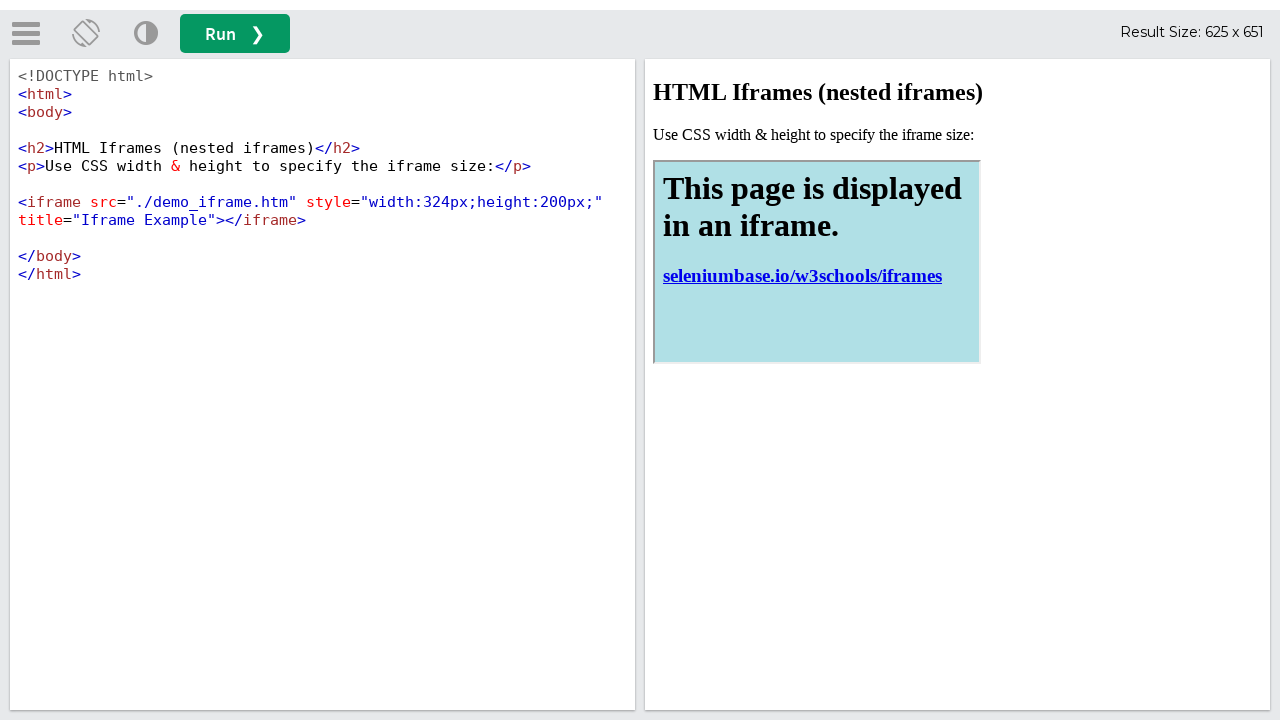

Waited for nested iframe with title 'Iframe Example' to appear
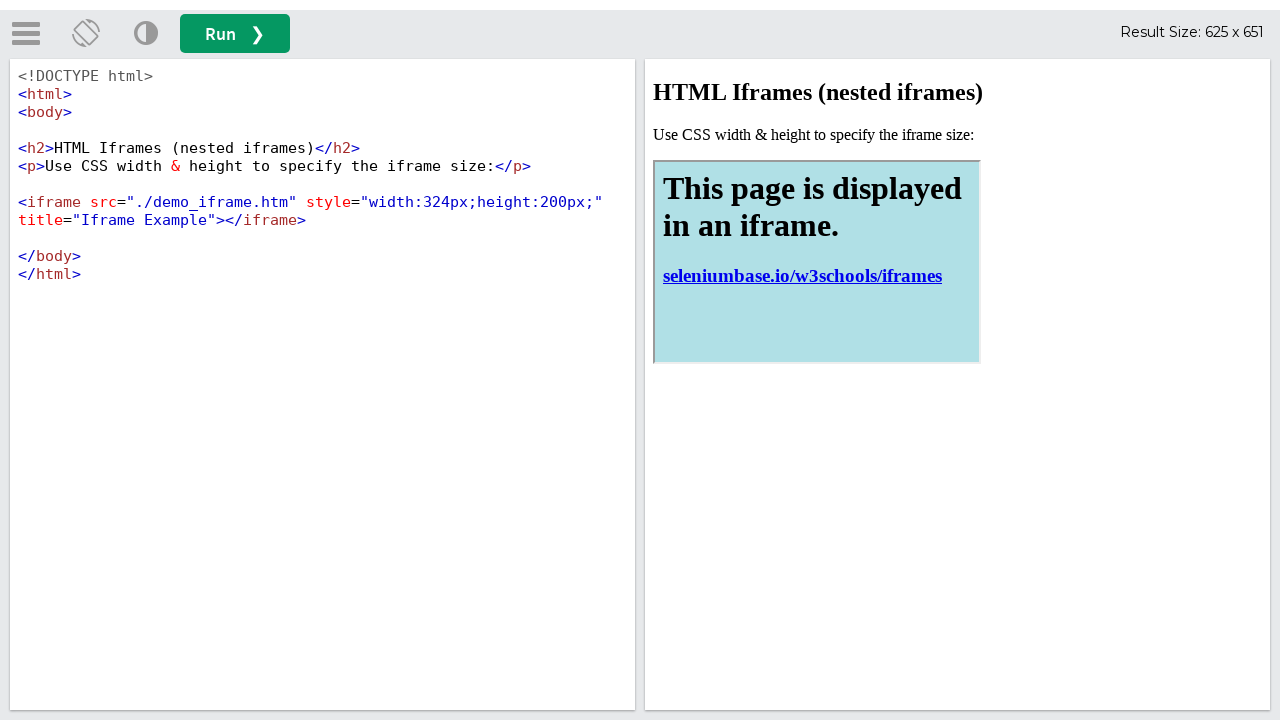

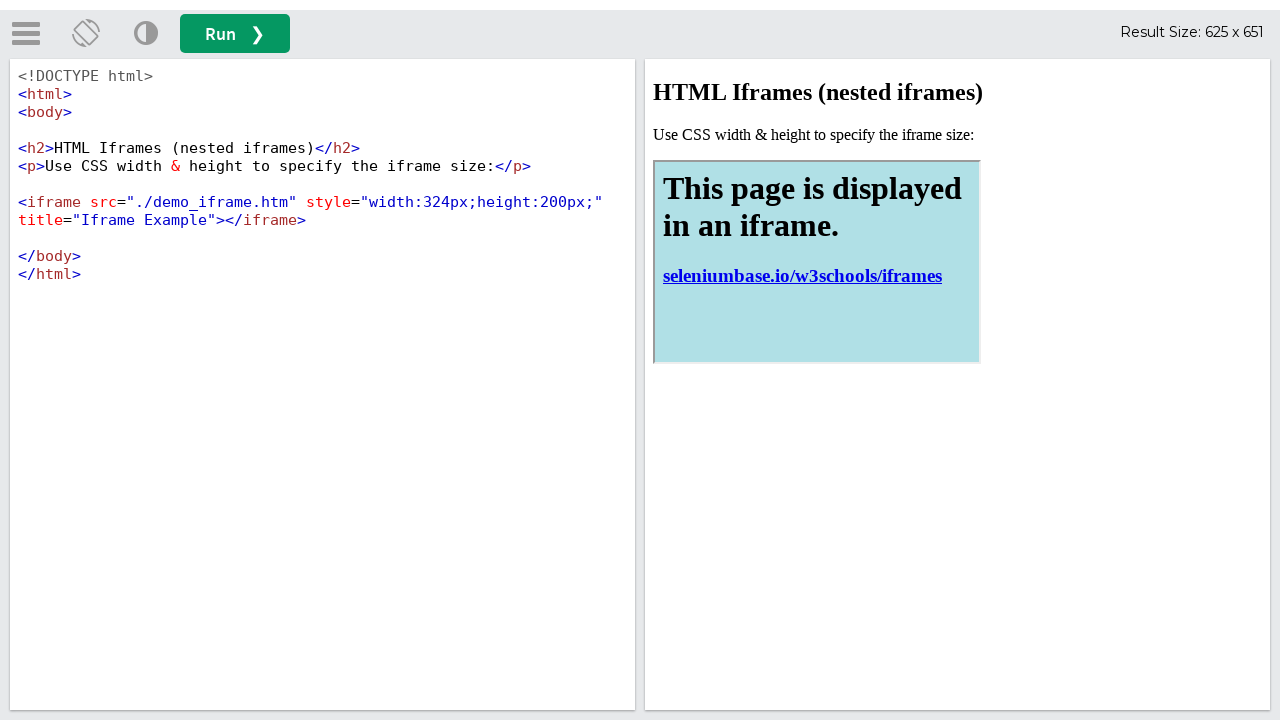